Tests invalid product search by clicking the search icon, entering an invalid product name, and verifying the "no results" message appears

Starting URL: https://www.advantageonlineshopping.com/#/

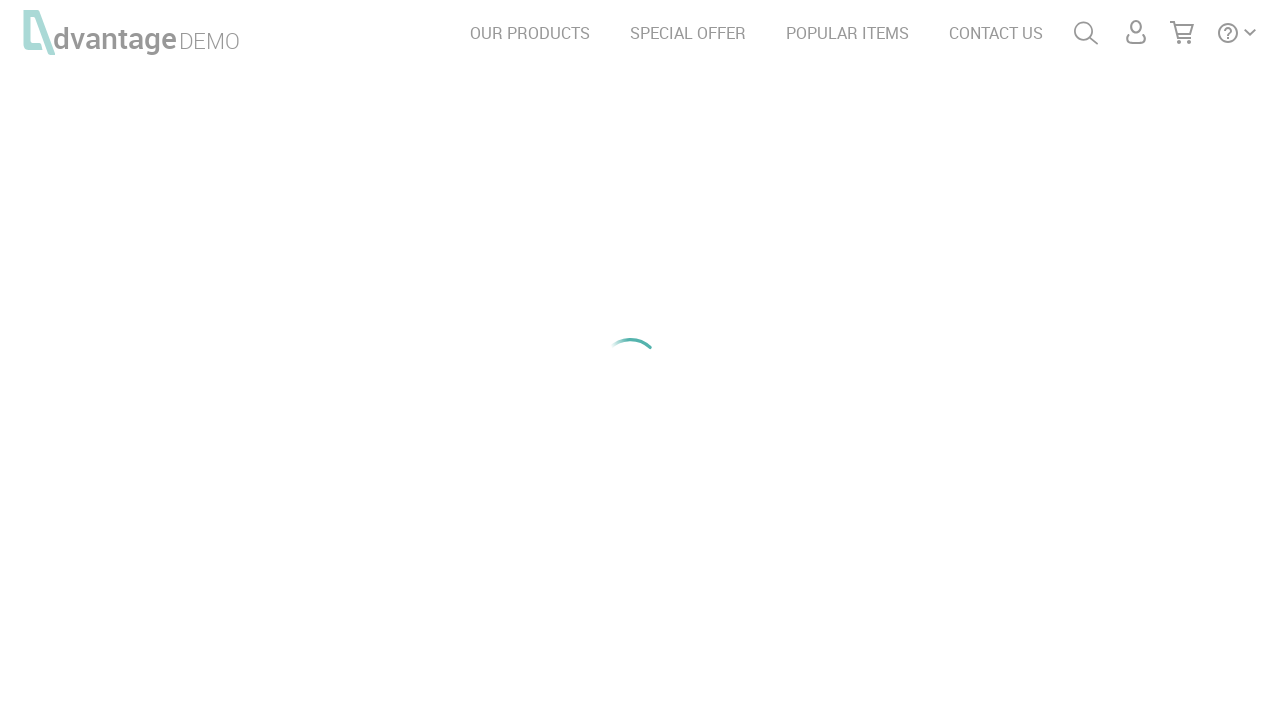

Clicked search menu icon at (1086, 33) on #menuSearch
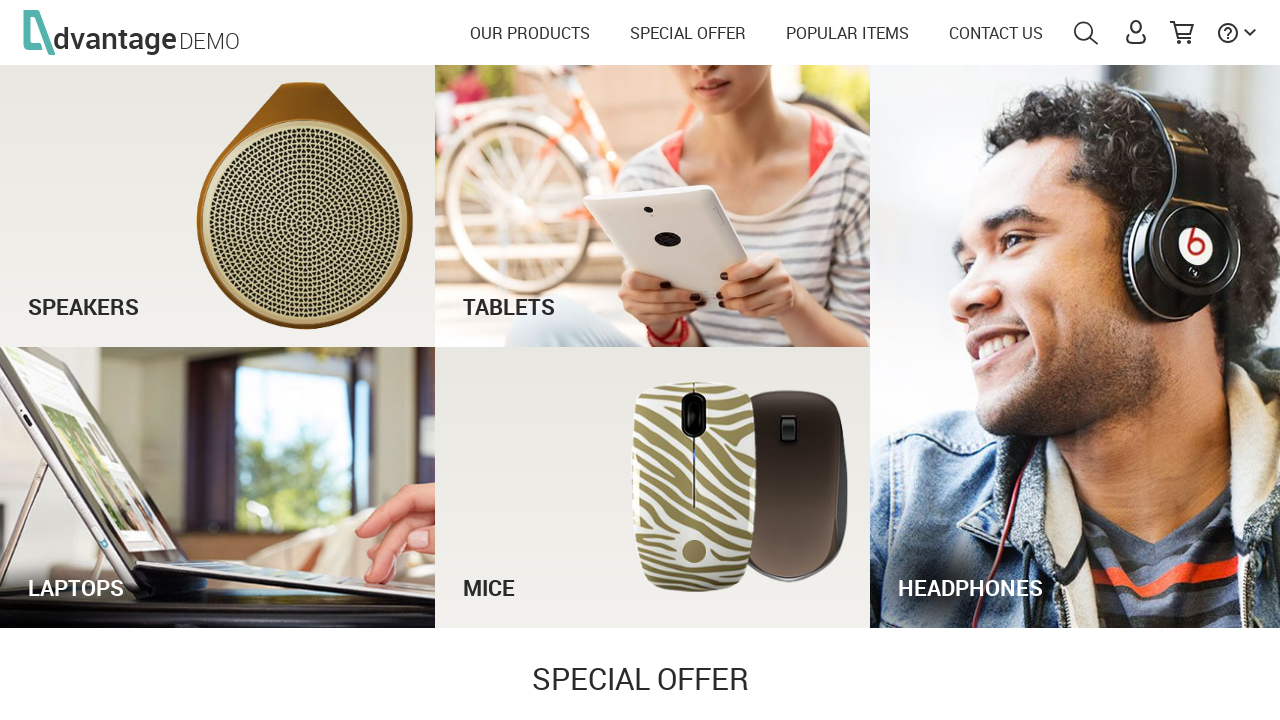

Entered invalid product name 'InvalidProduct12345' in search field on #autoComplete
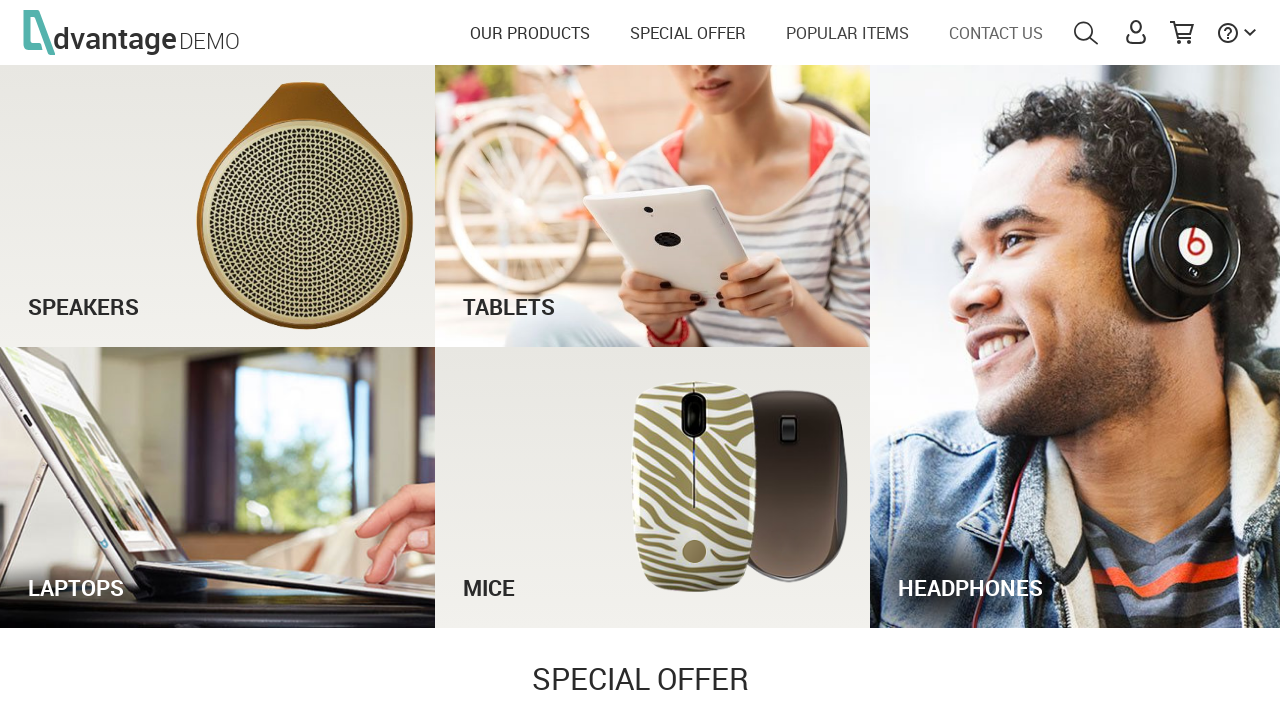

Pressed Enter to search for invalid product
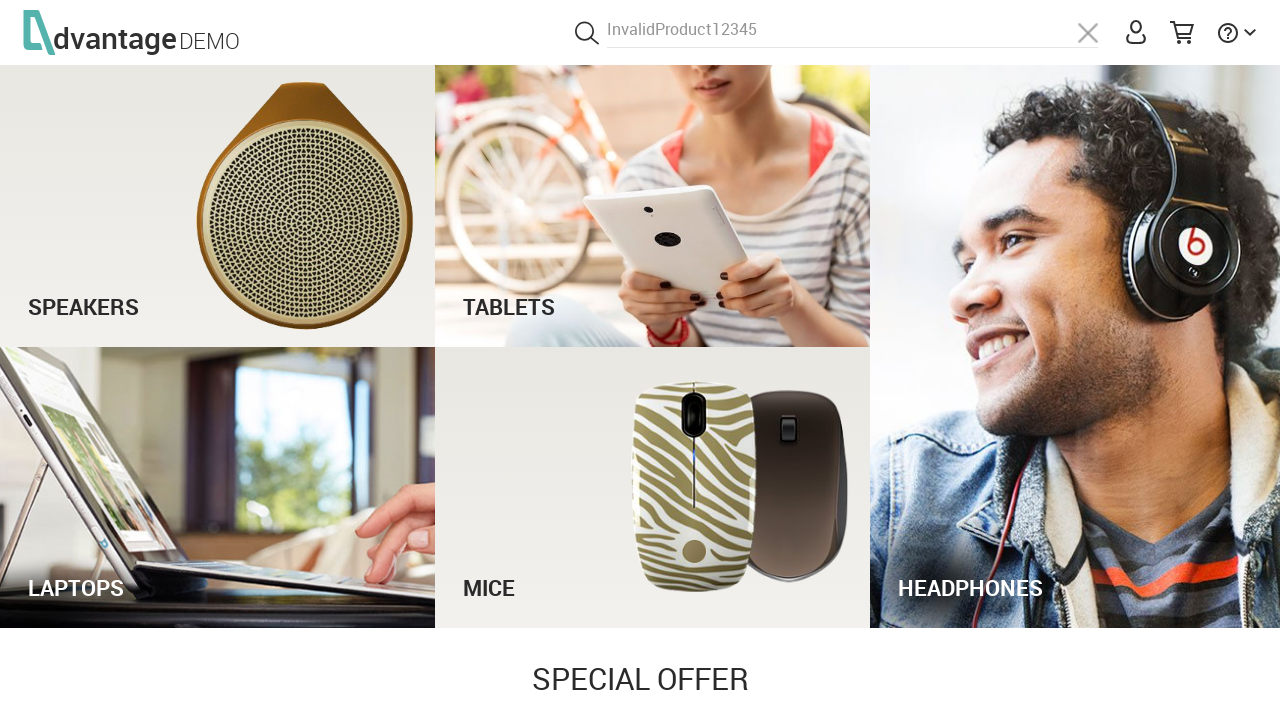

No results message appeared
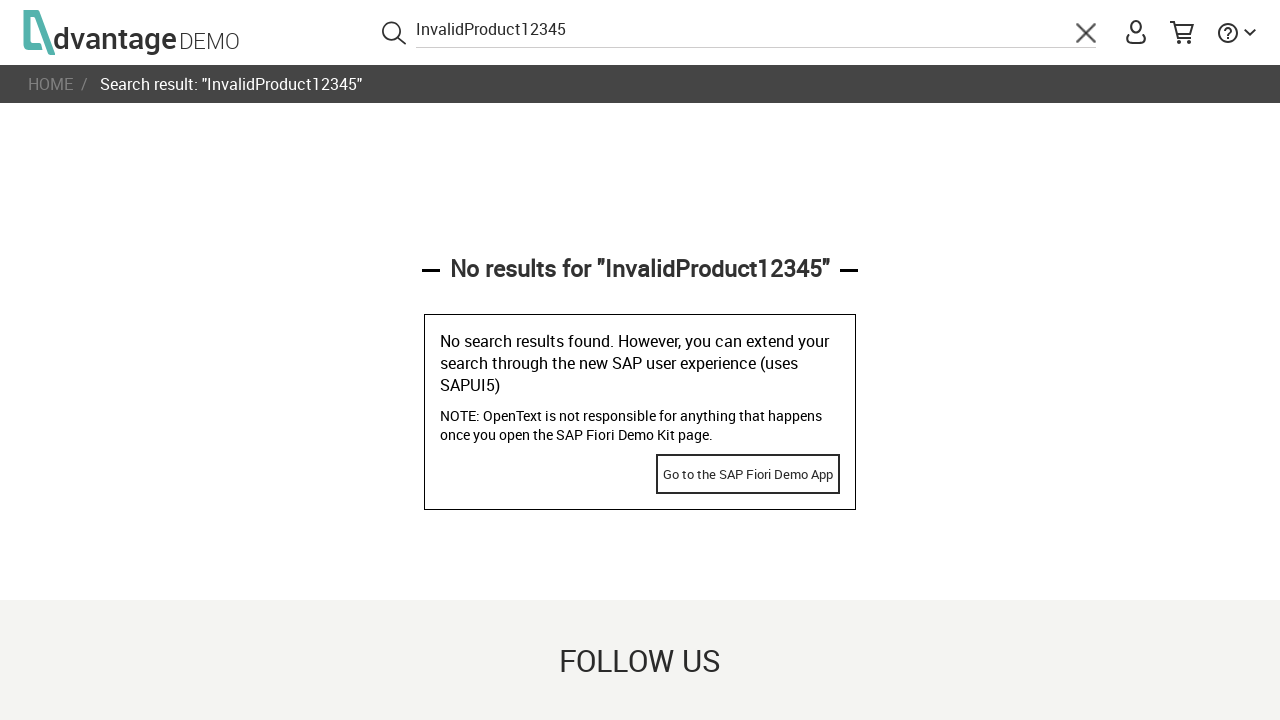

Verified 'No results for' message is displayed in page content
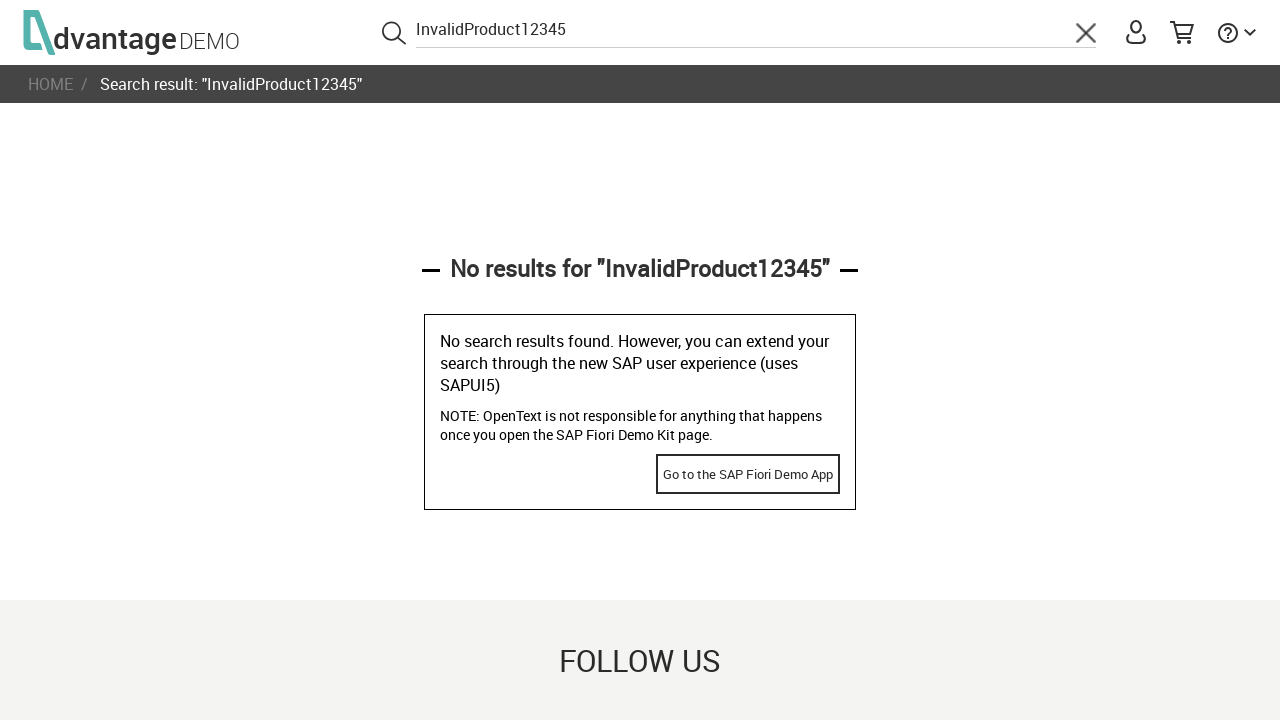

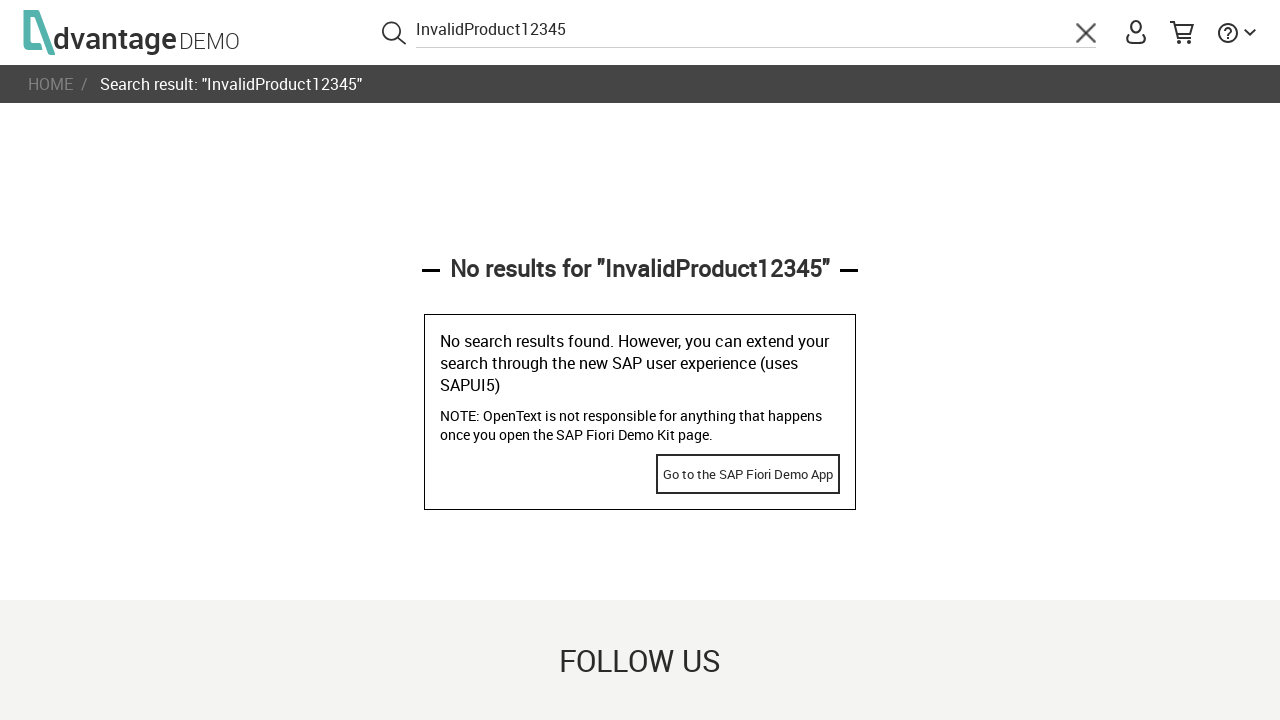